Tests navigation to Top Lists and then Top Rated Esoteric page, checking if Shakespeare language appears within the top 10.

Starting URL: http://www.99-bottles-of-beer.net/

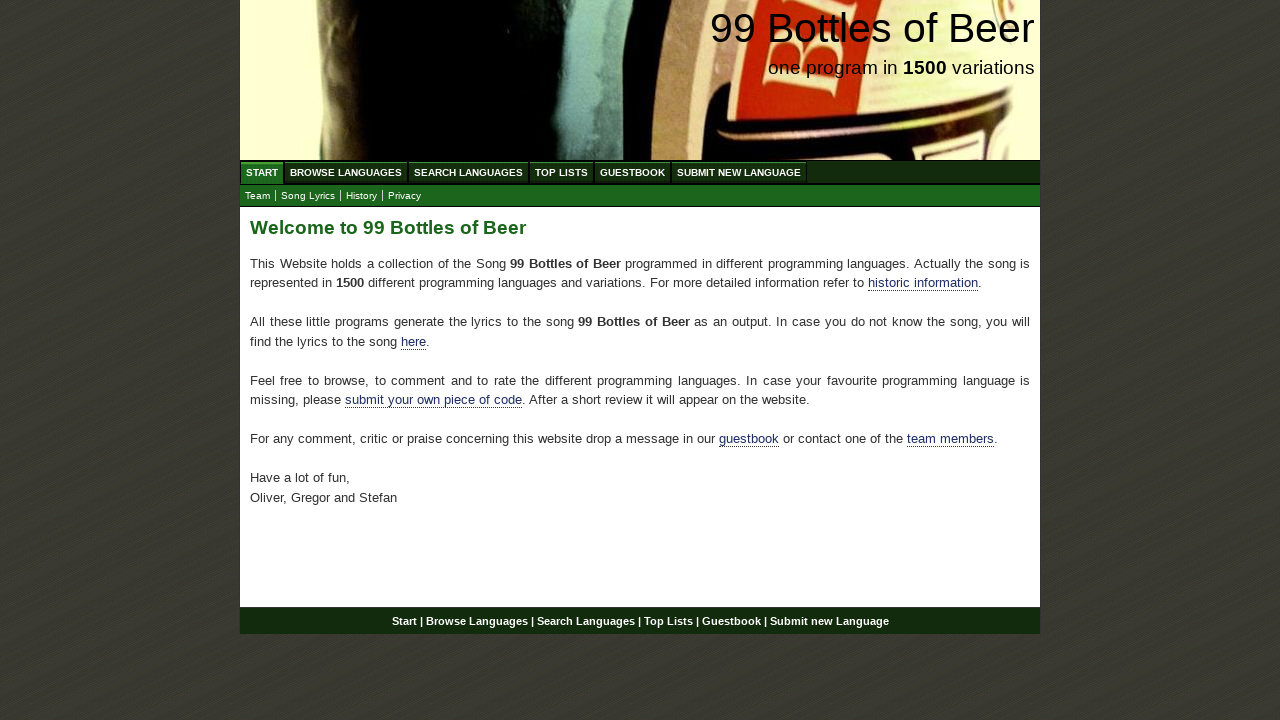

Clicked on Top Lists link at (562, 172) on text=Top Lists
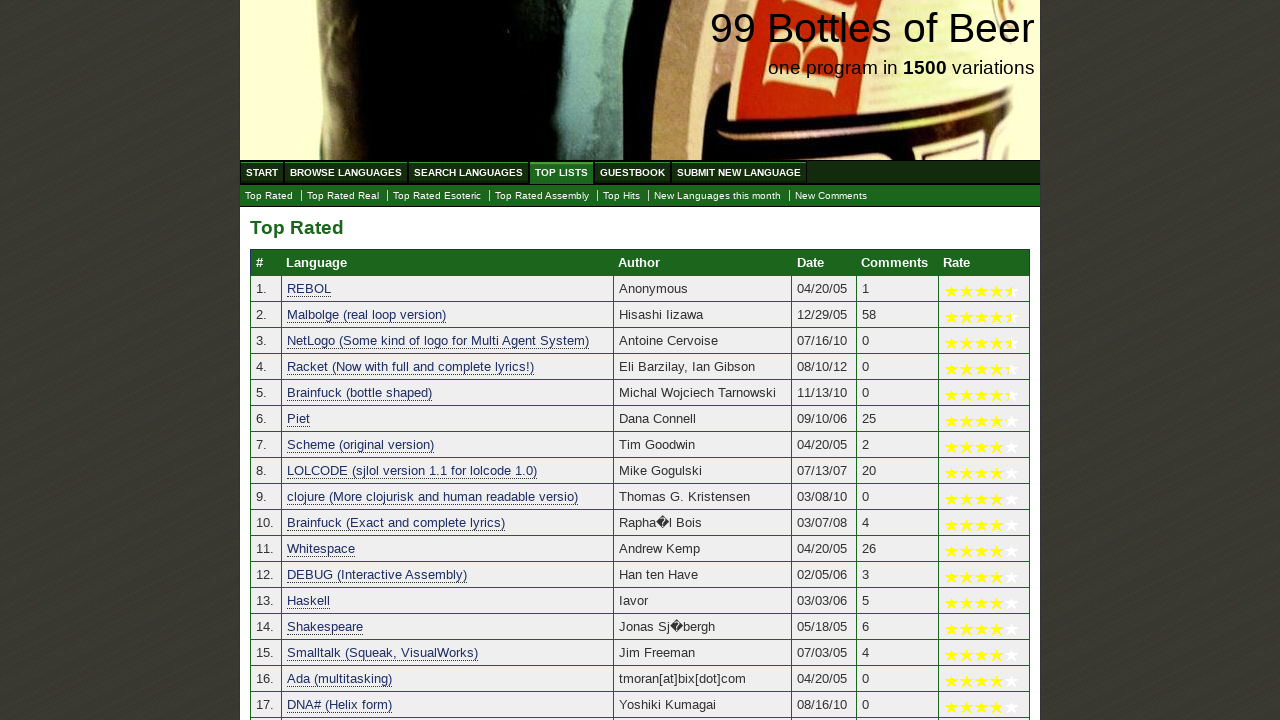

Clicked on Top Rated Esoteric link at (437, 196) on text=Top Rated Esoteric
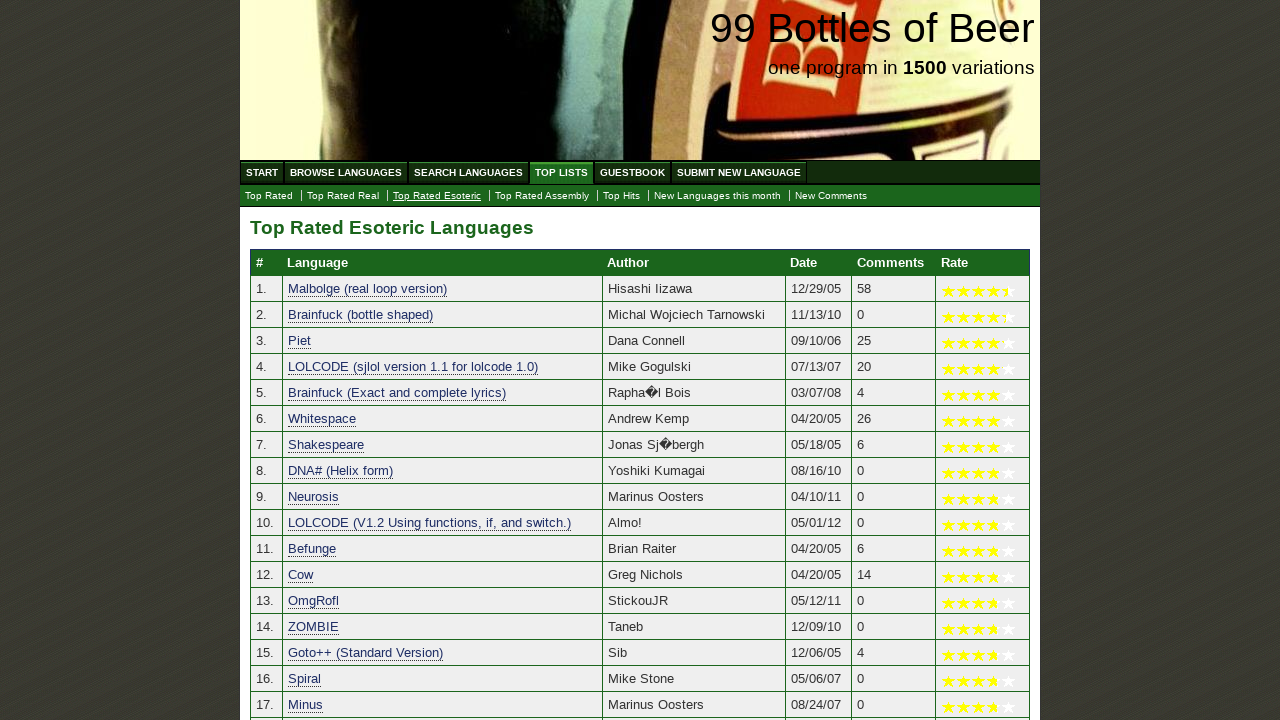

Language list loaded on Top Rated Esoteric page
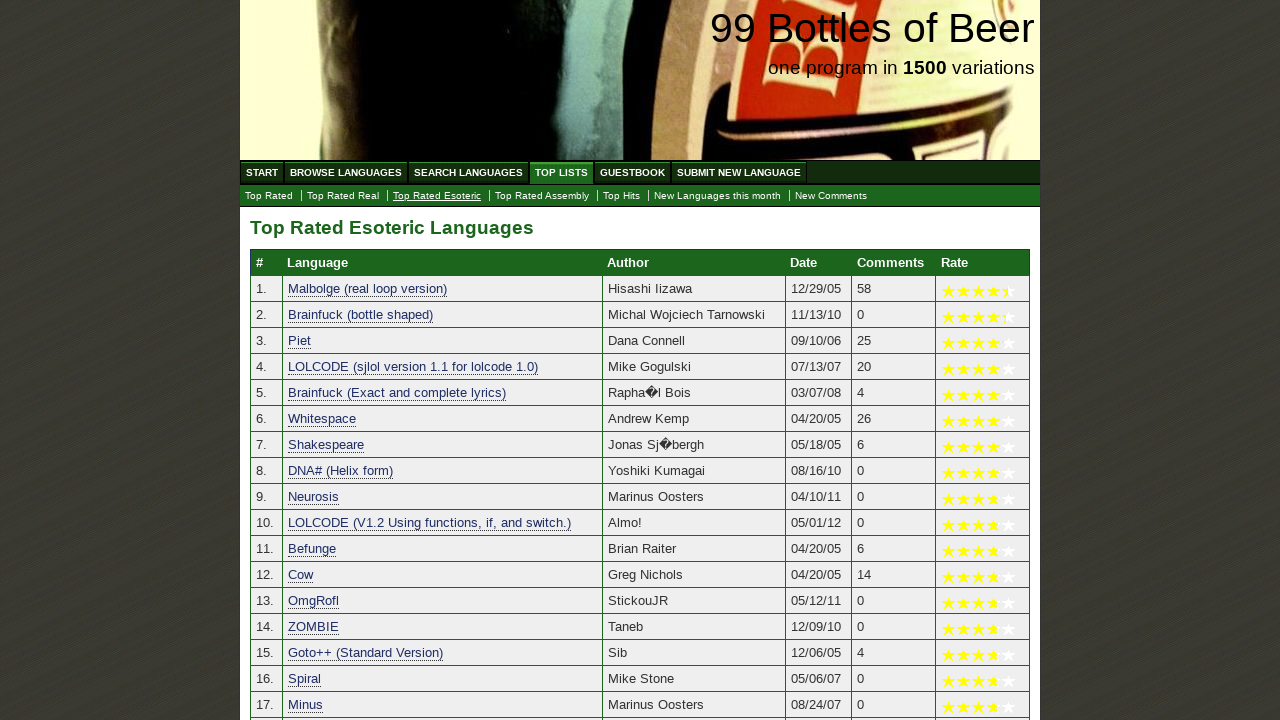

Retrieved page content to search for Shakespeare
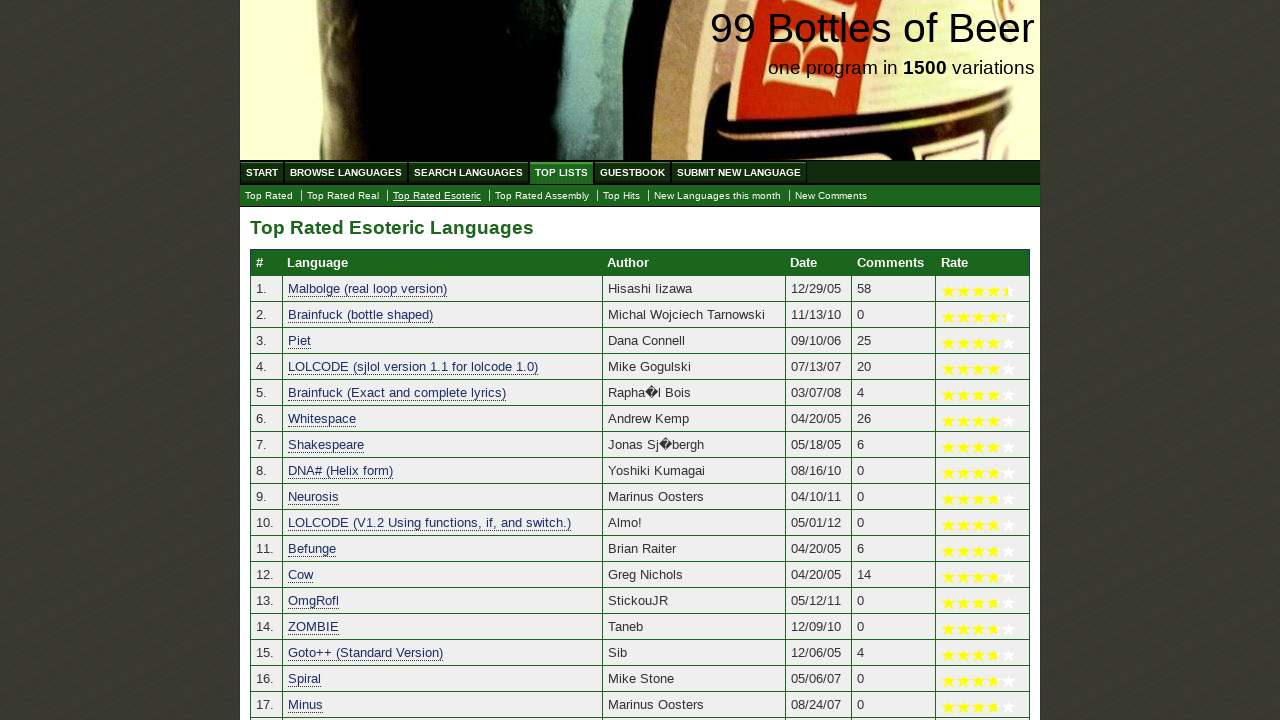

Found 25 language links in the top rated esoteric list
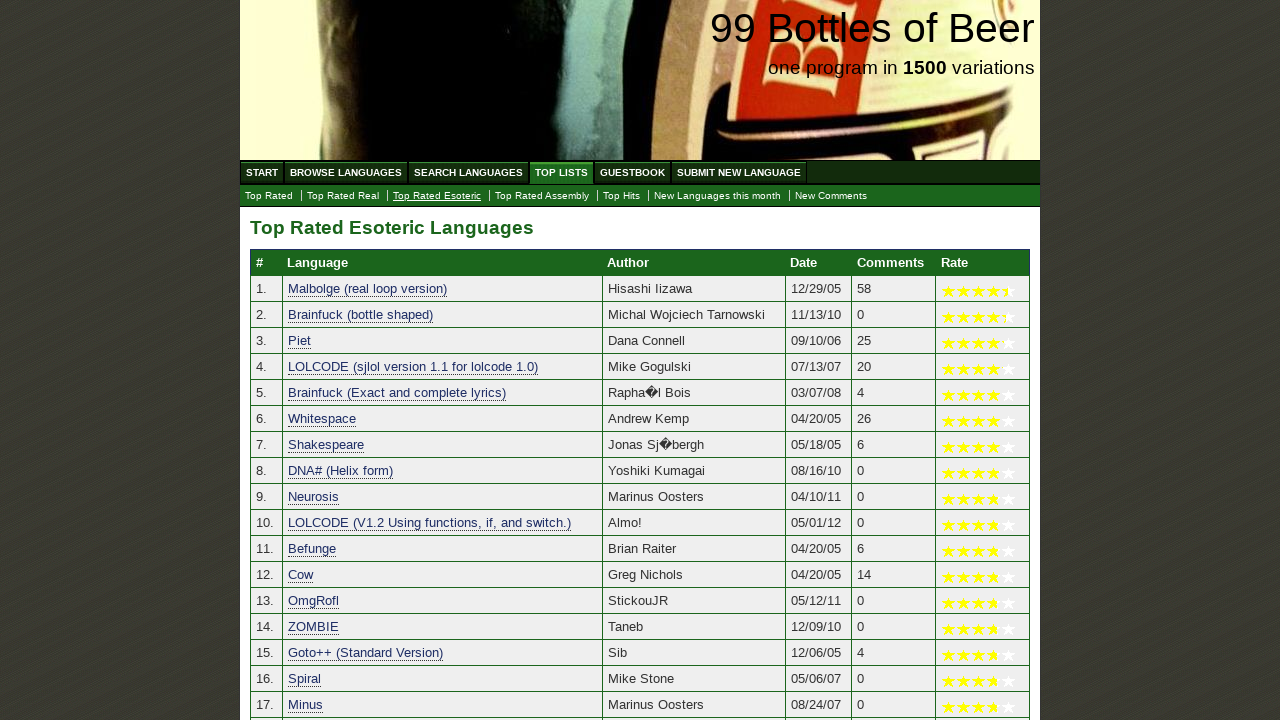

Shakespeare found at position 7 in top 10 languages
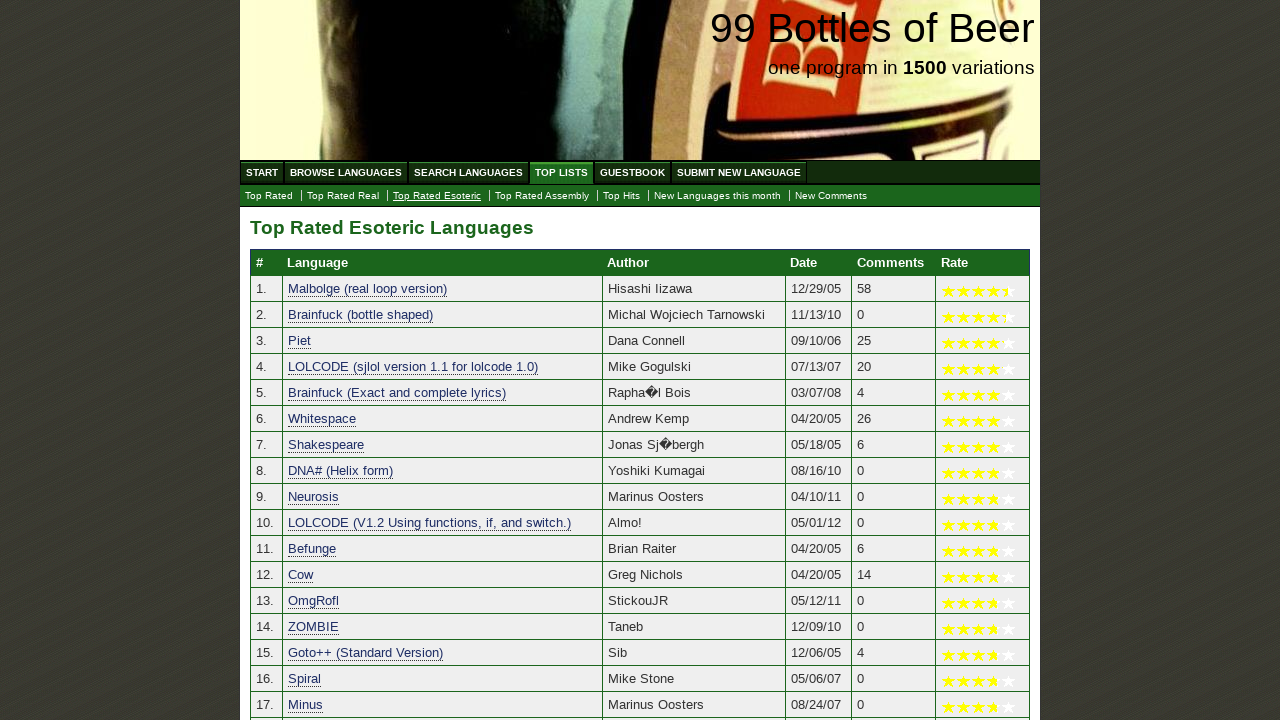

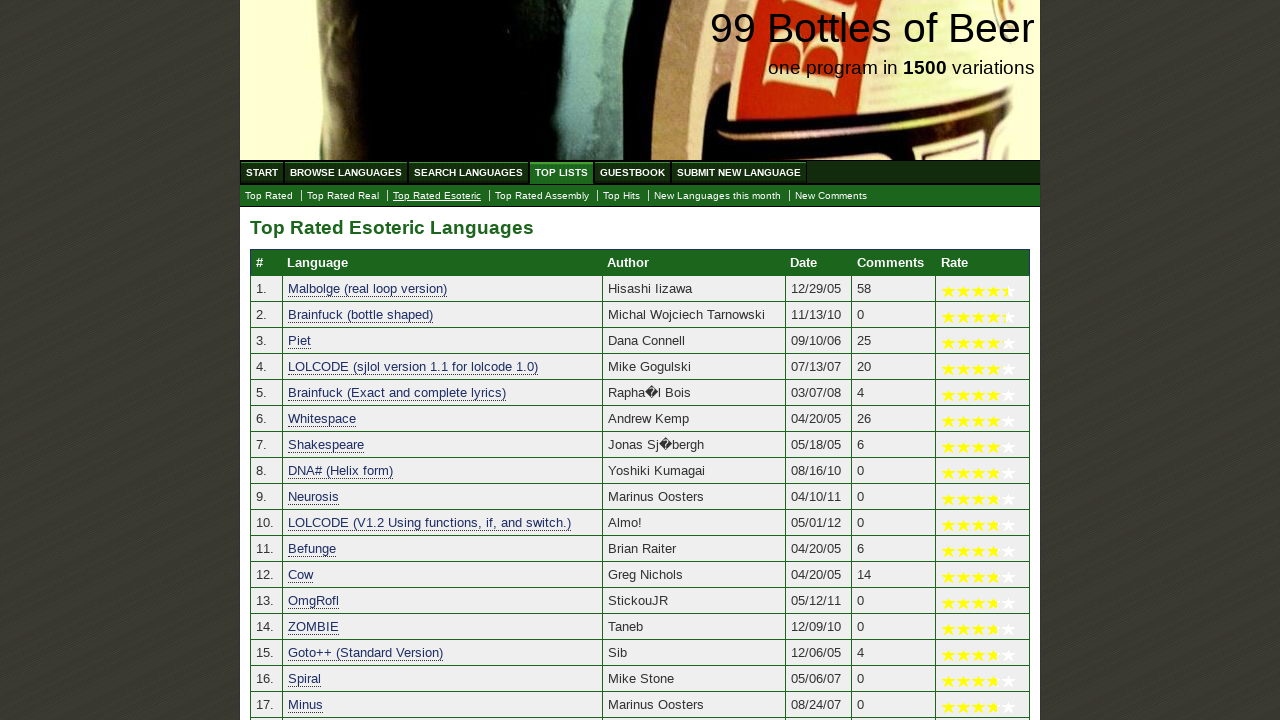